Tests dropdown selection functionality on OrangeHRM's free trial form by selecting a country using three different methods: by index, by visible text, and by value.

Starting URL: https://www.orangehrm.com/30-day-free-trial/

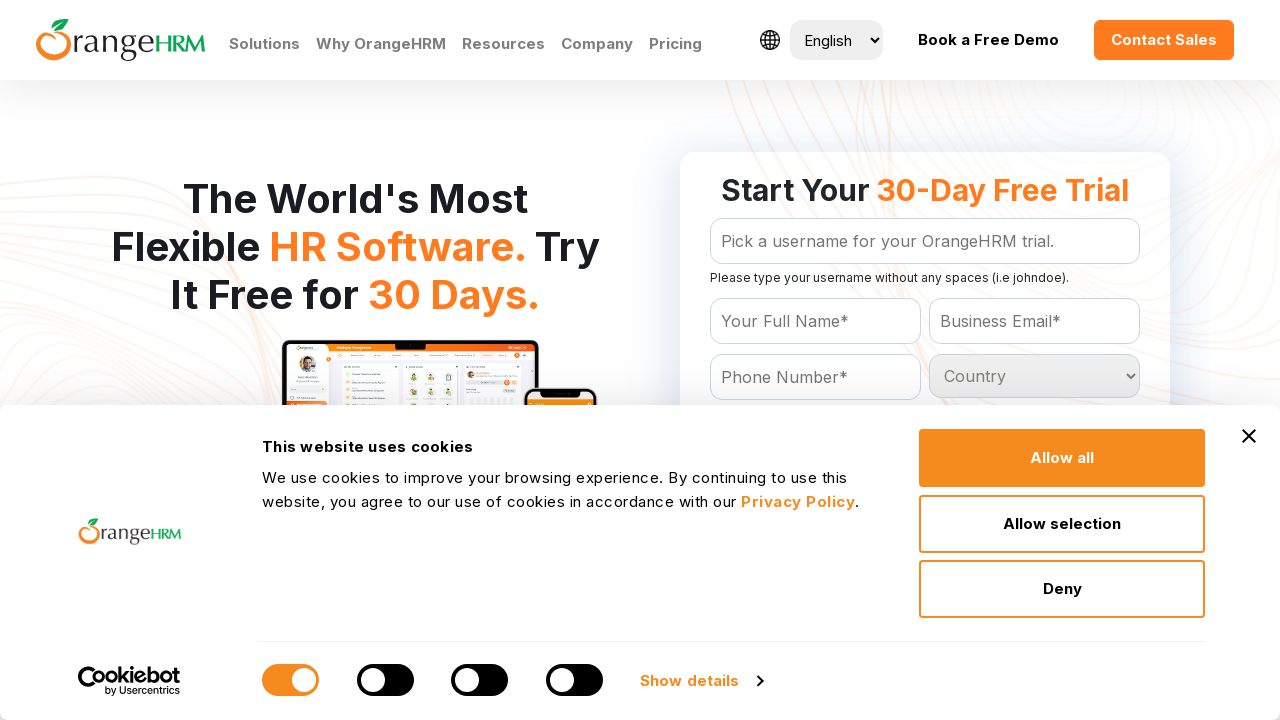

Selected country dropdown option by index (5th option) on #Form_getForm_Country
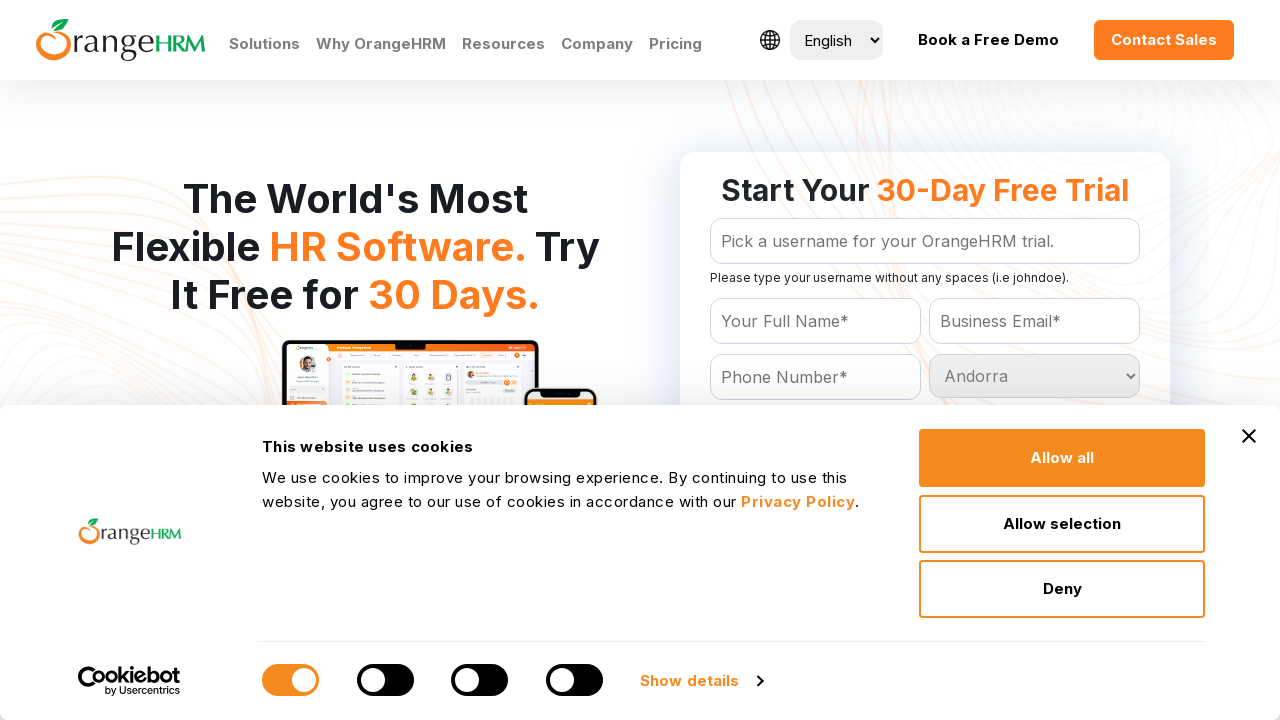

Selected country dropdown option by visible text 'Brazil' on #Form_getForm_Country
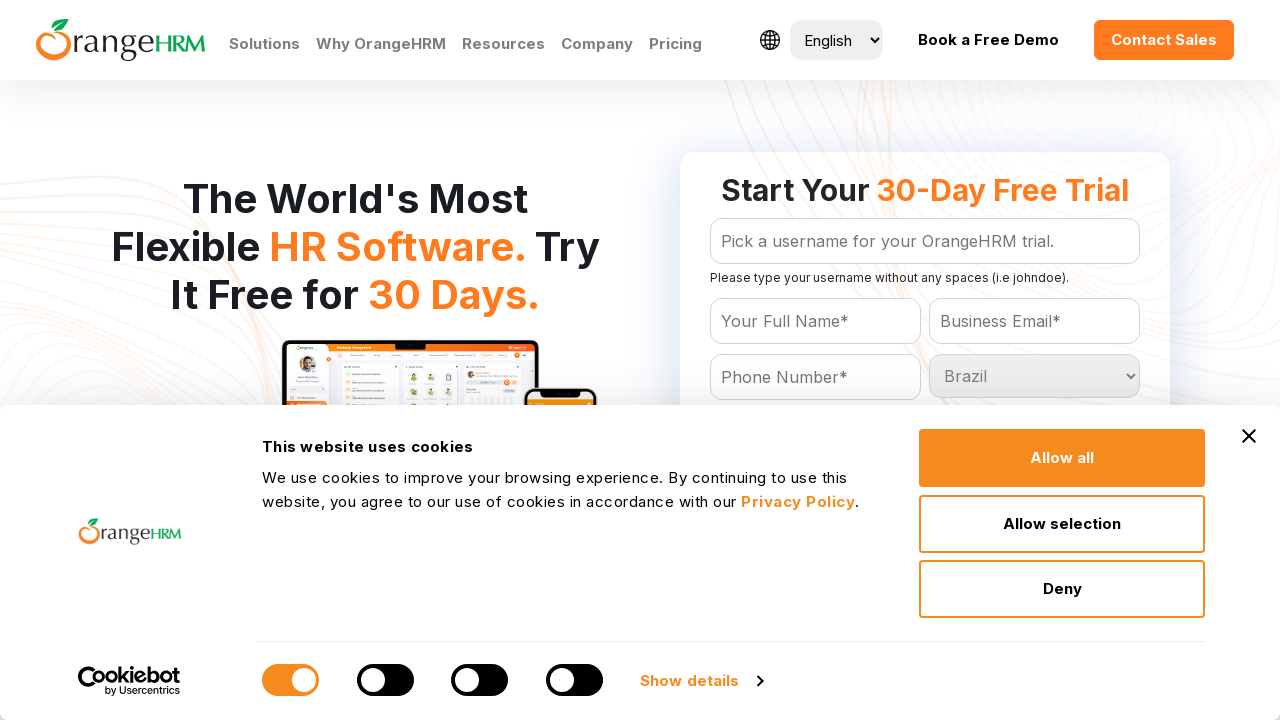

Selected country dropdown option by value 'India' on #Form_getForm_Country
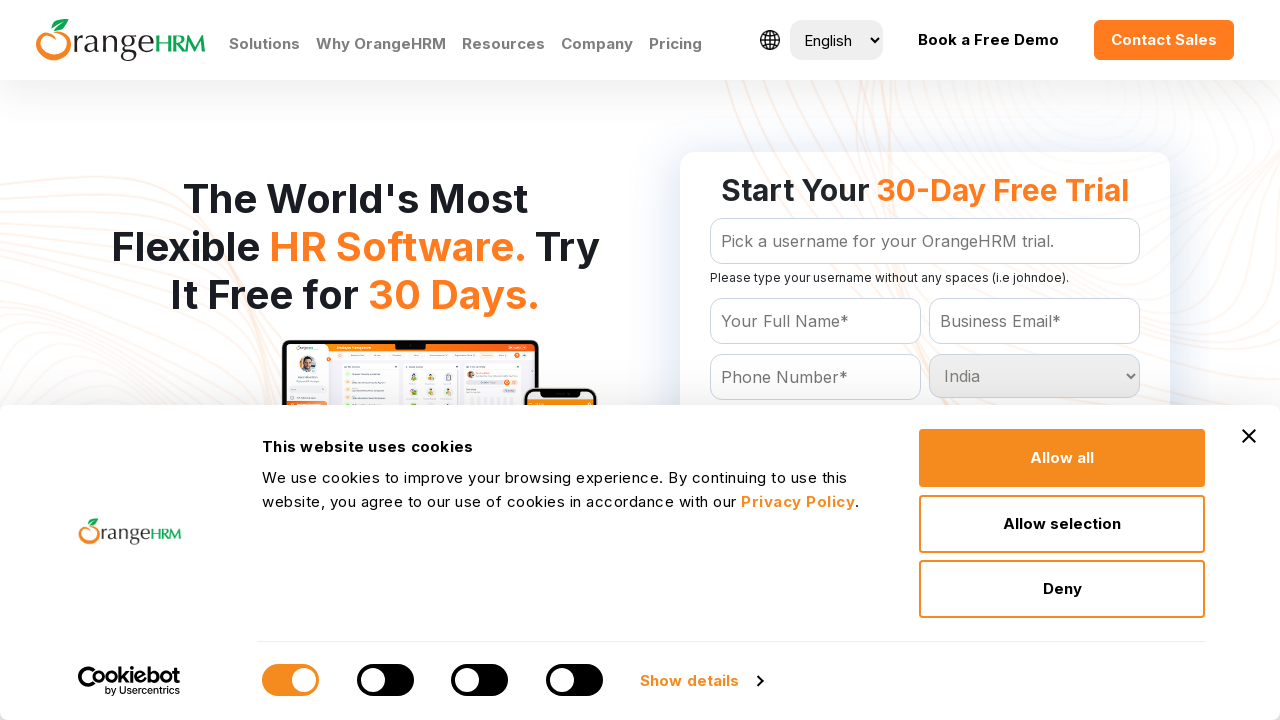

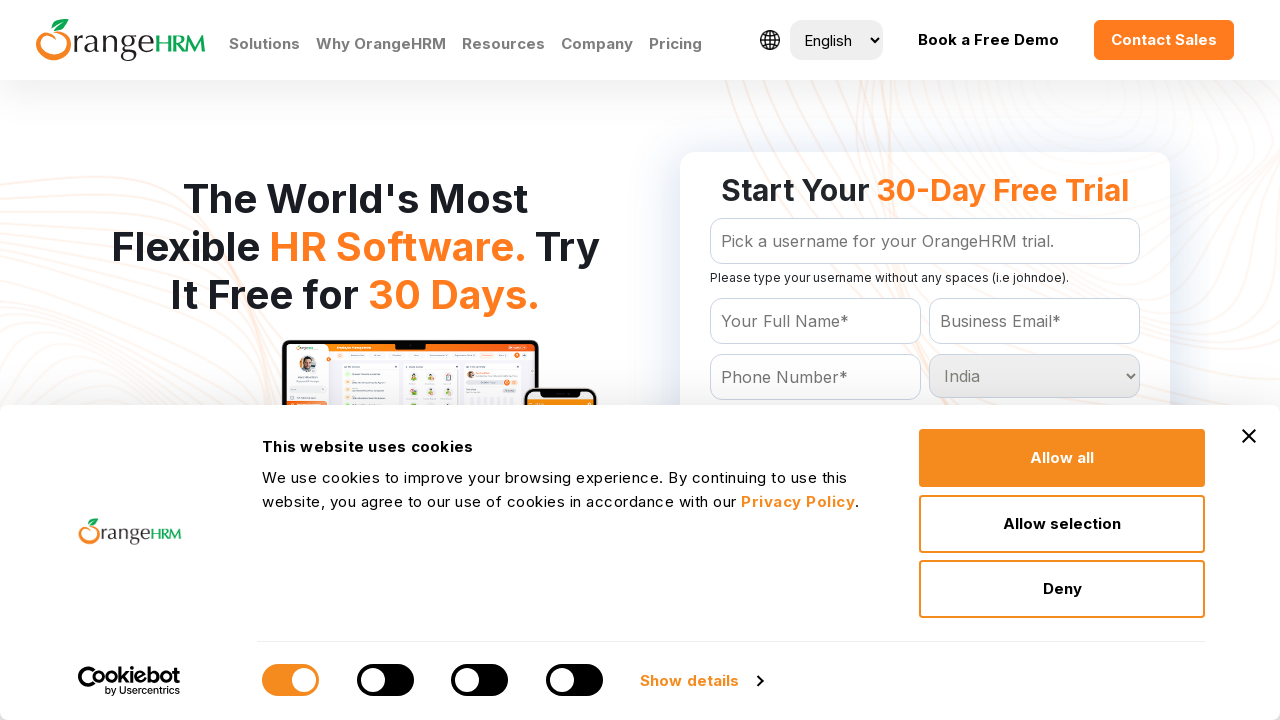